Tests GitHub's search functionality by searching for a repository, navigating to it, clicking the Issues tab, and verifying that a specific issue exists.

Starting URL: https://github.com/

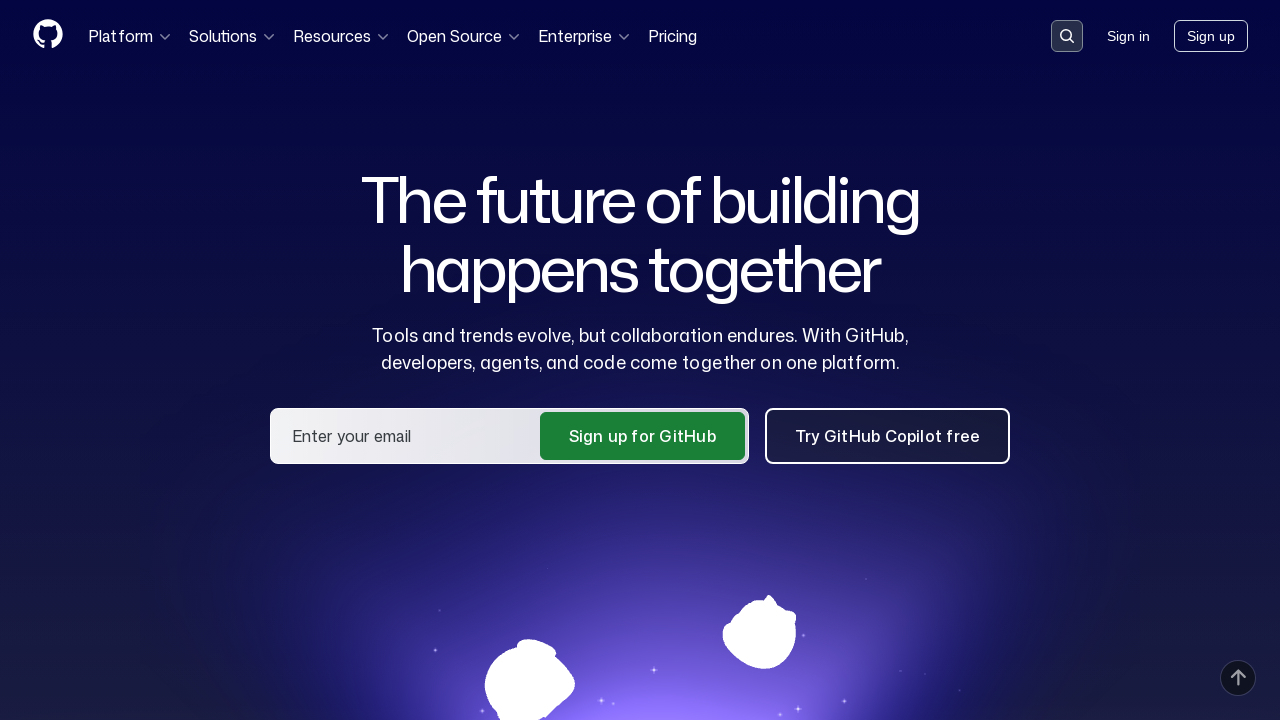

Clicked on search field at (1067, 36) on [placeholder='Search or jump to...']
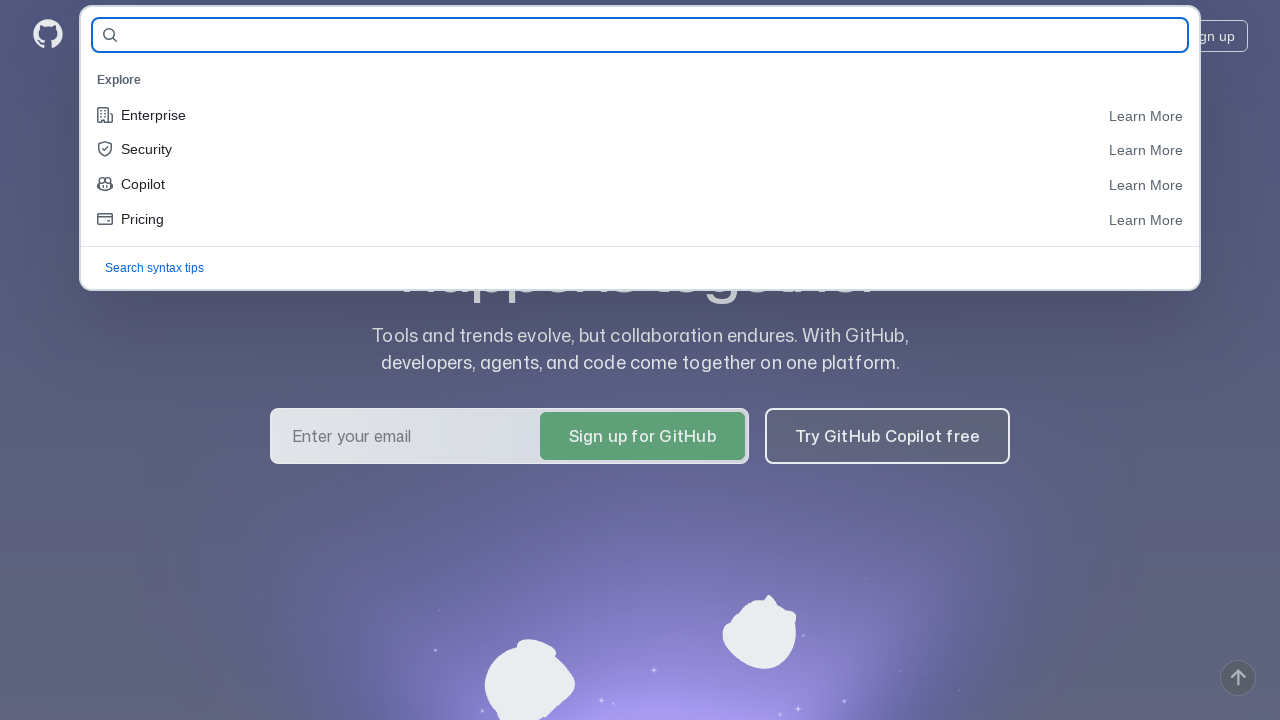

Filled search field with repository name 'qa-guru/qa_guru_14_10' on #query-builder-test
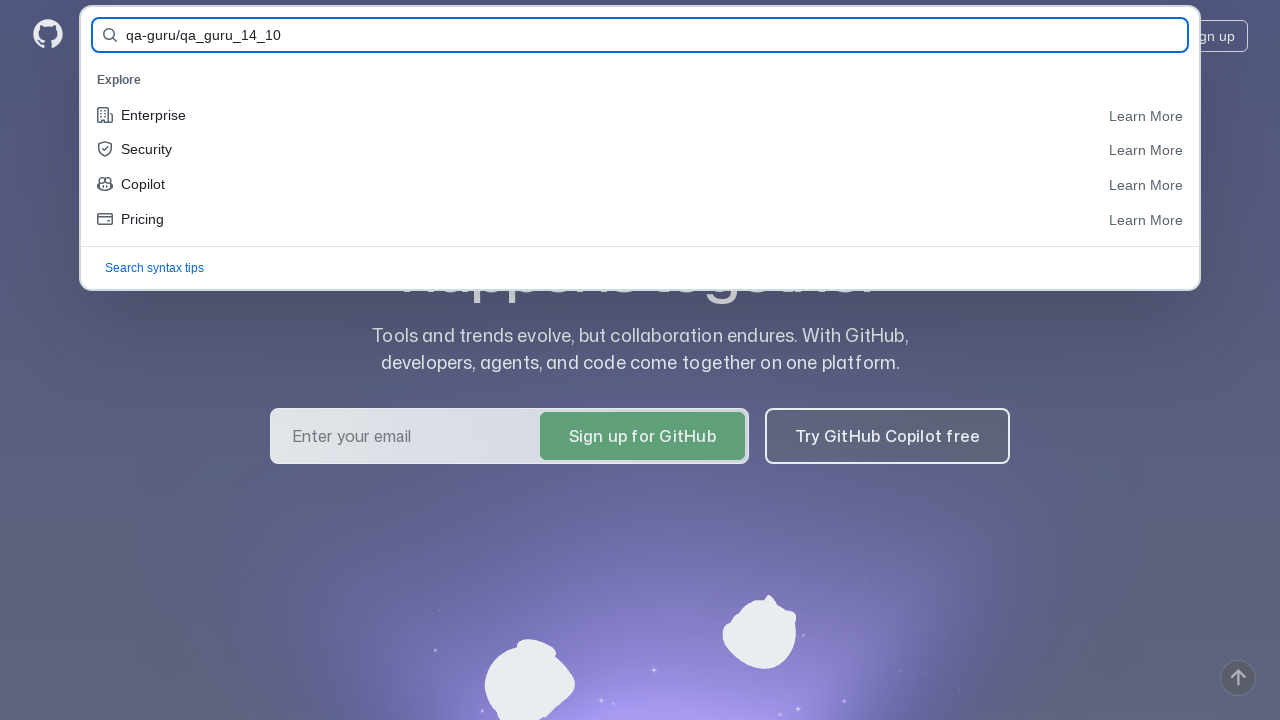

Pressed Enter to search for repository on #query-builder-test
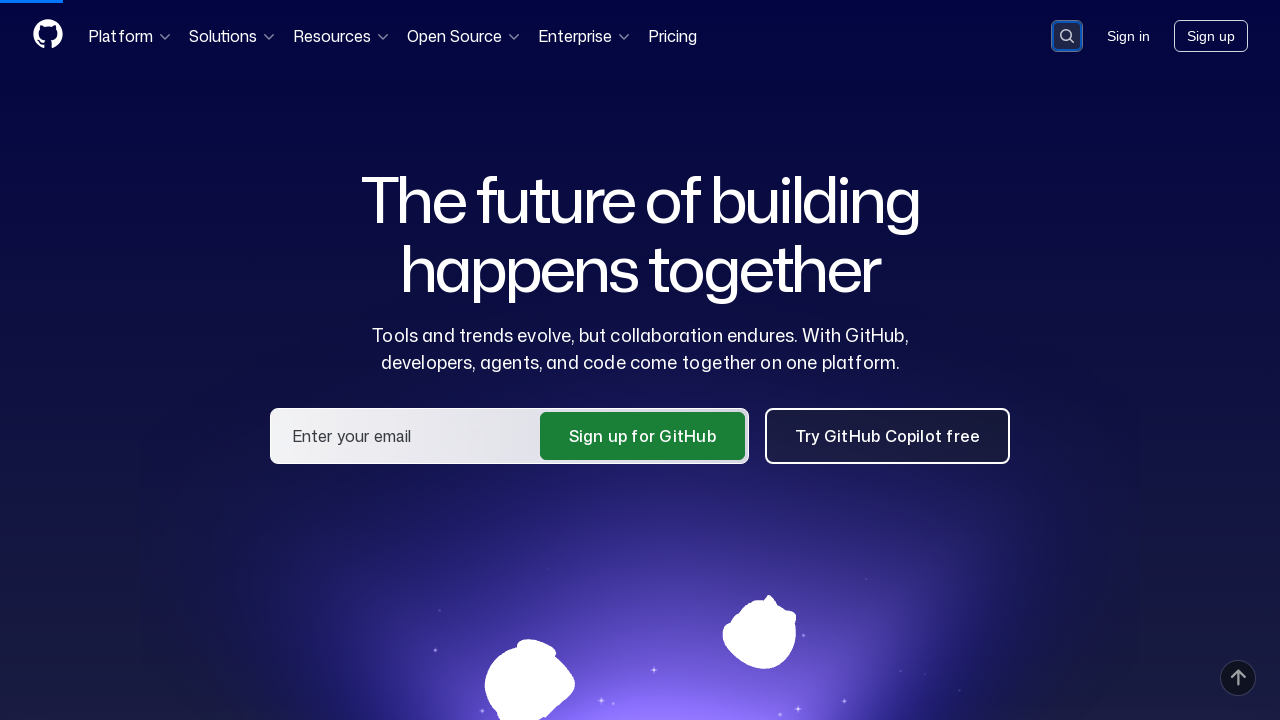

Clicked on repository 'qa-guru/qa_guru_14_10' from search results at (459, 161) on [data-testid='results-list'] a[href='/qa-guru/qa_guru_14_10']
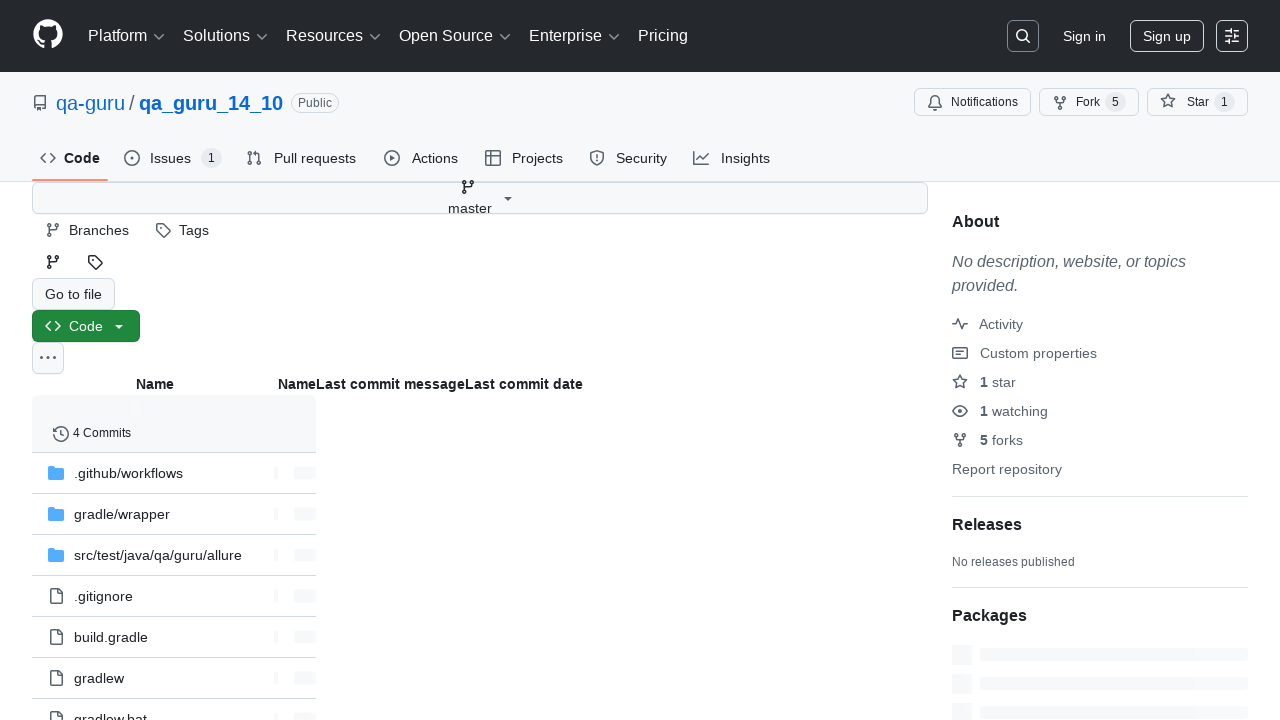

Clicked on Issues tab at (173, 158) on #issues-tab
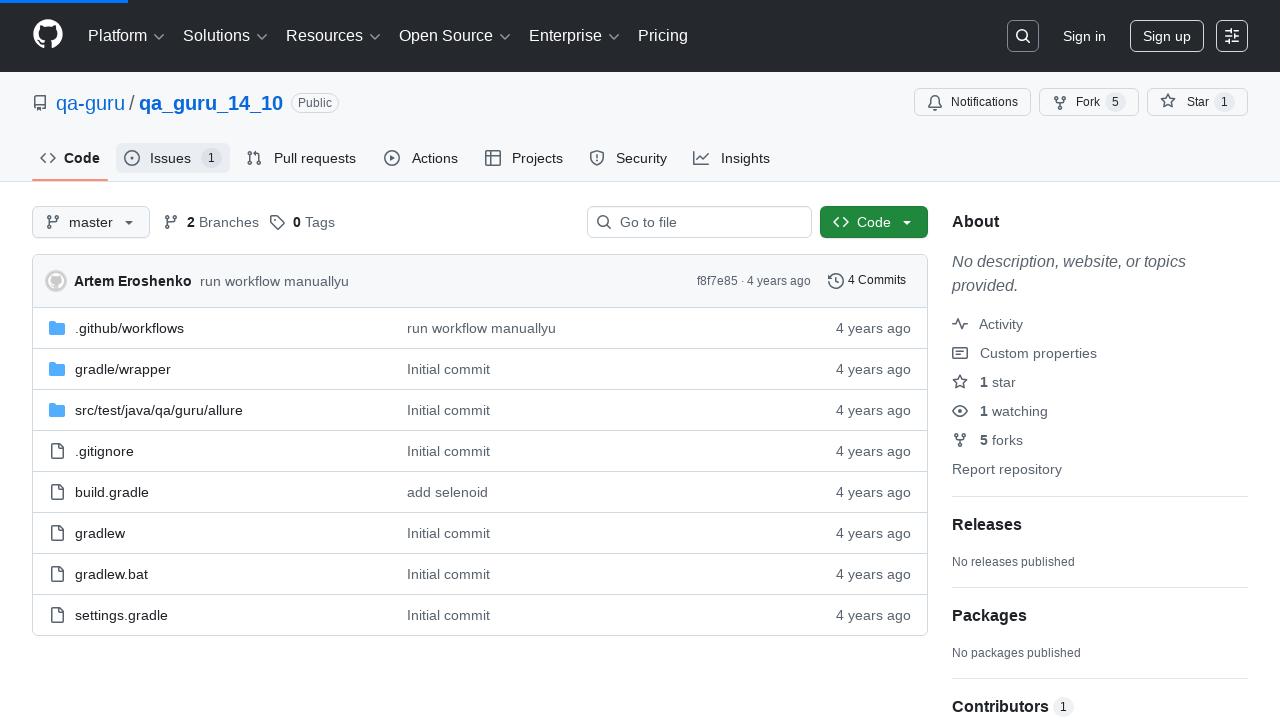

Verified that issue #2 exists on the page
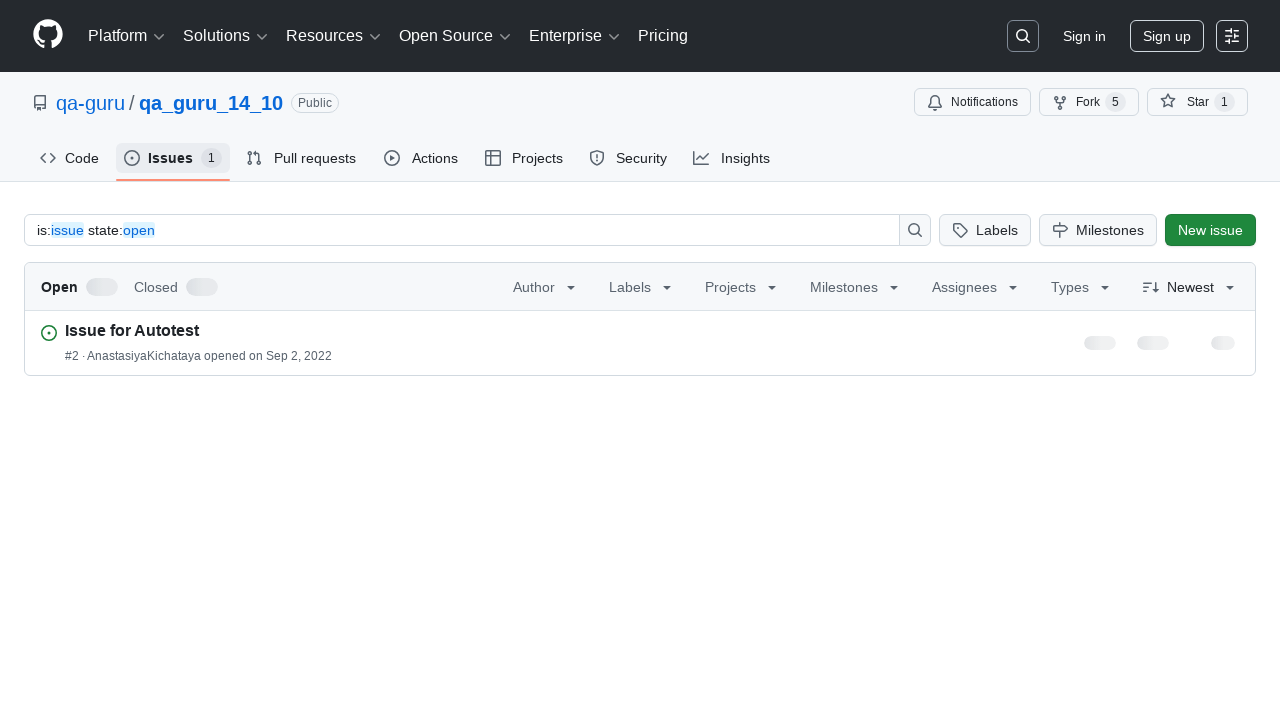

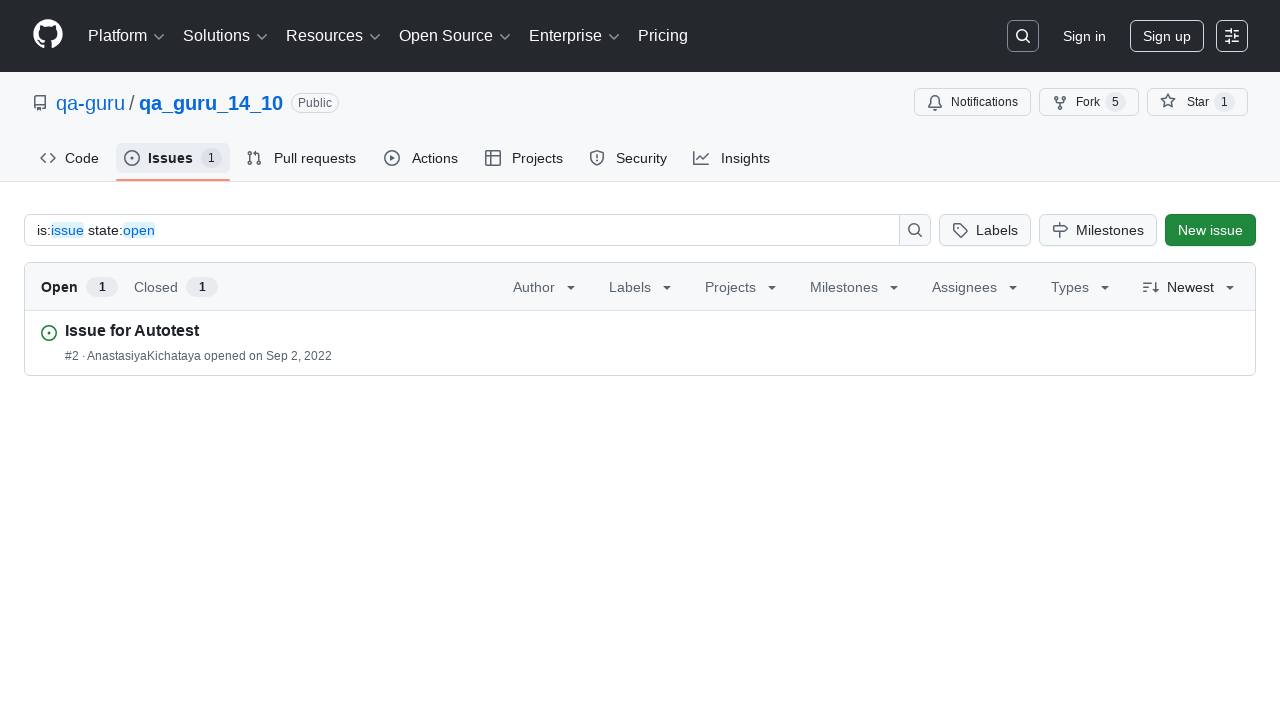